Tests a multi-select dropdown by clicking to expand it and selecting multiple country checkboxes

Starting URL: https://mdbootstrap.com/docs/standard/extended/multiselect/

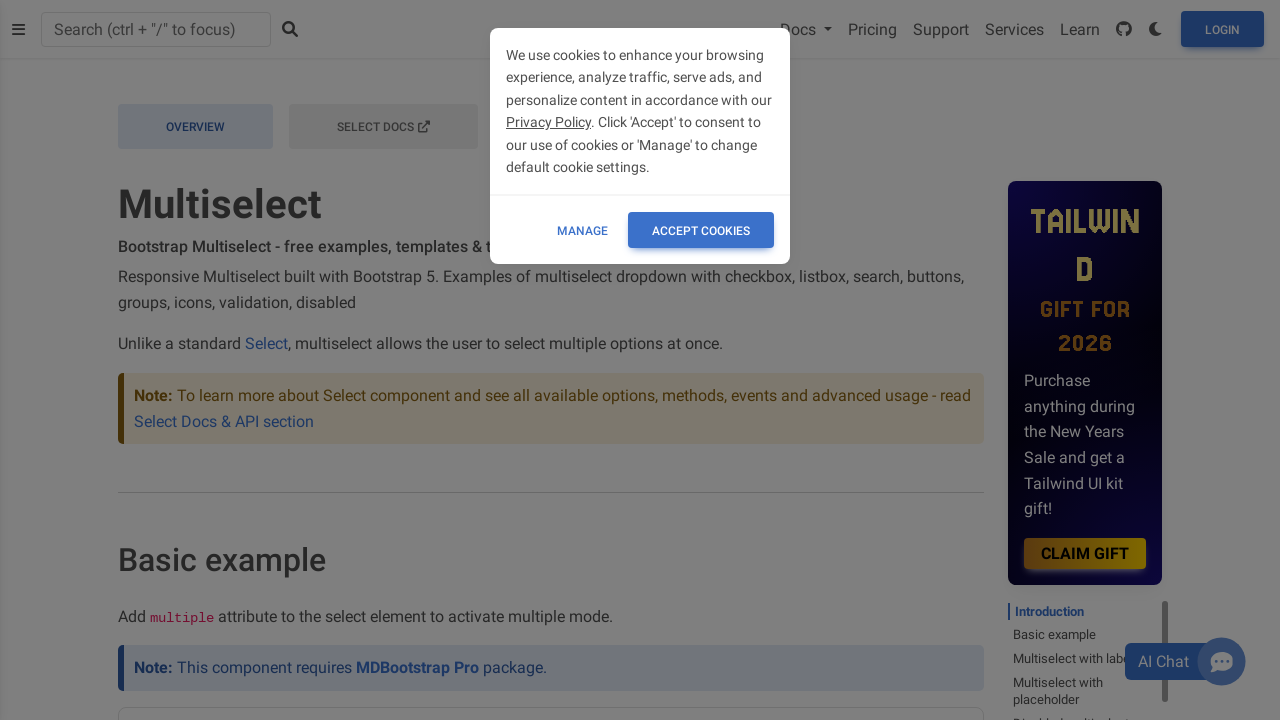

Clicked accept all cookies button at (701, 230) on button[name='accept_all_cookies']
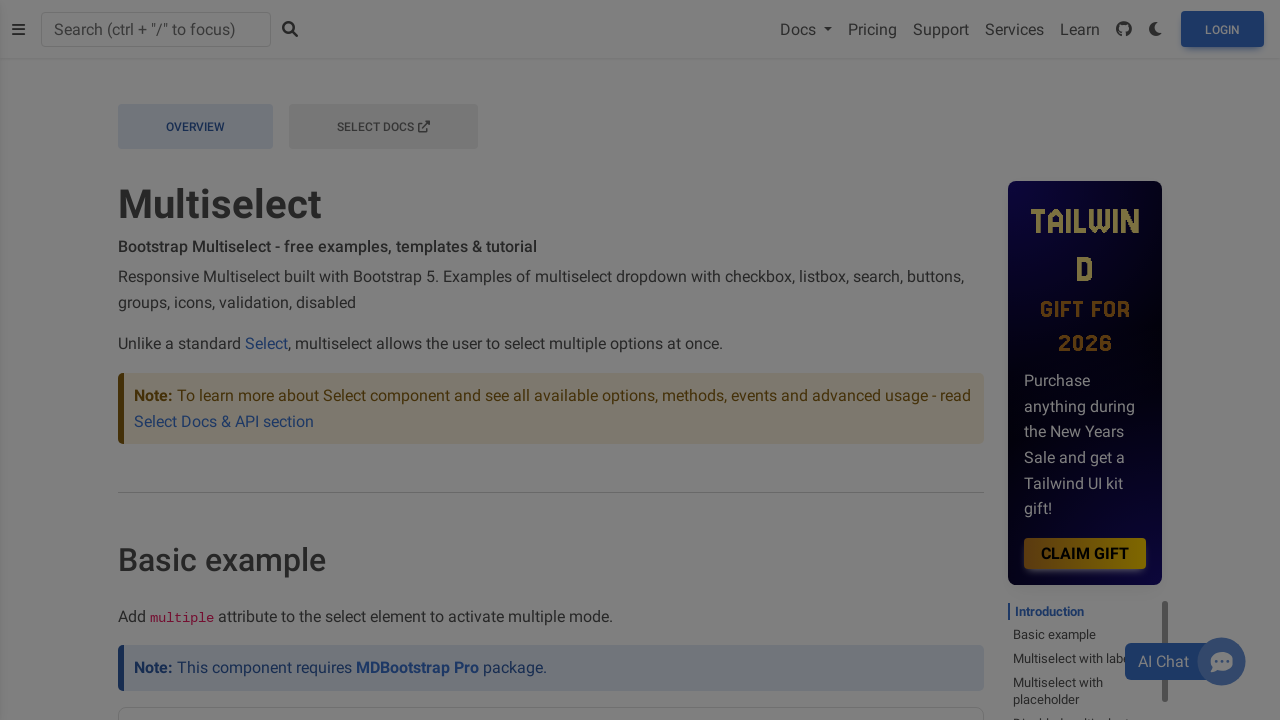

Scrolled down 350 pixels to make dropdown visible
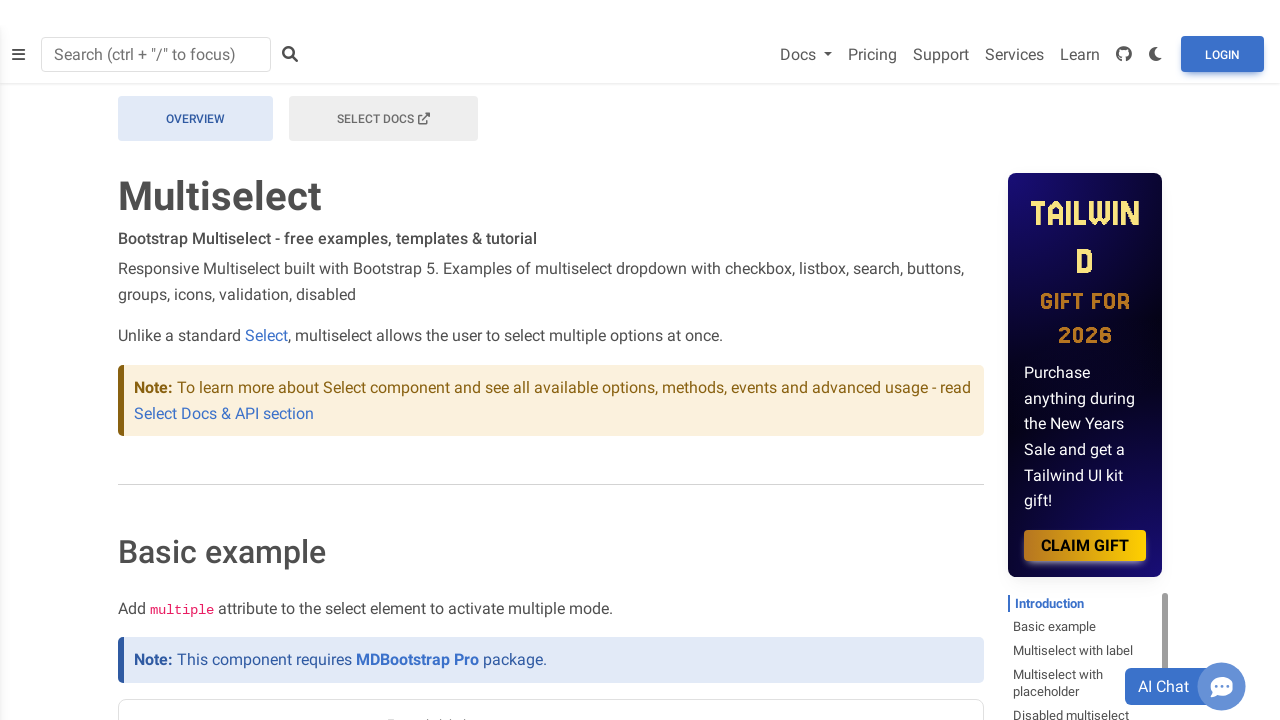

Clicked dropdown arrow to expand country options at (707, 402) on (//span[@class='select-arrow'])[1]
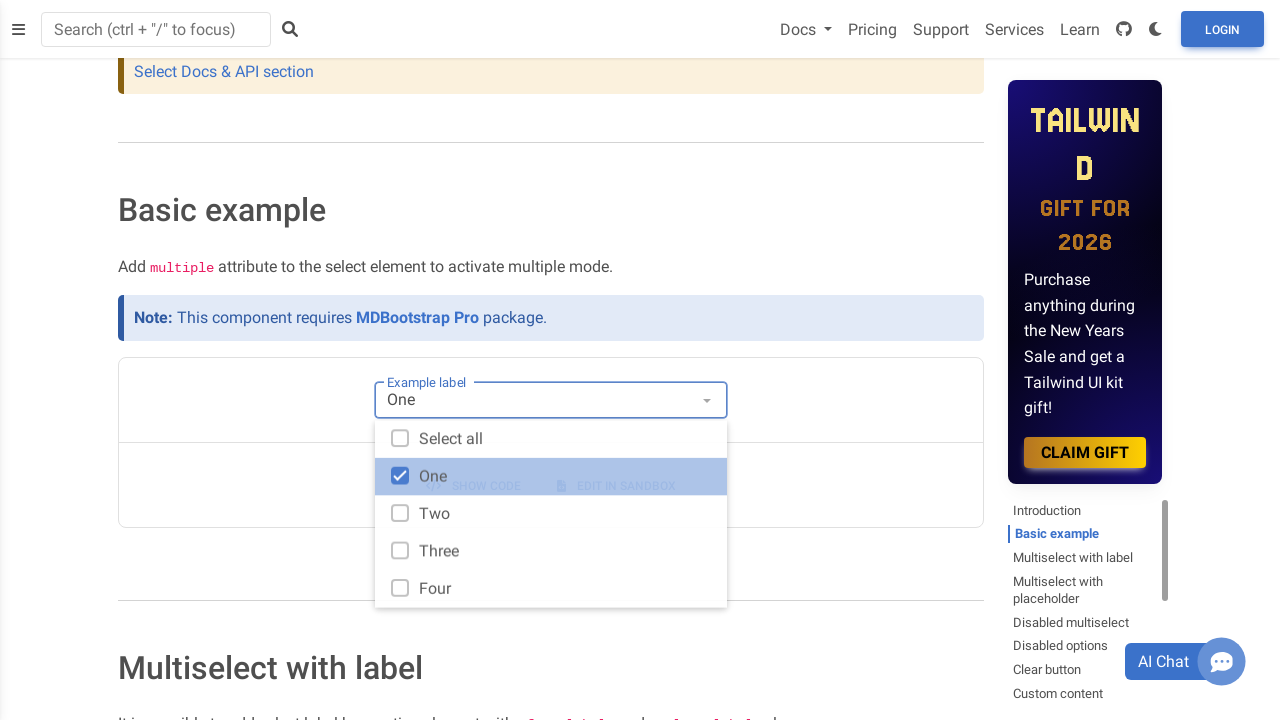

Selected first country checkbox at (400, 475) on (//*[@class='form-check-input'])[2]
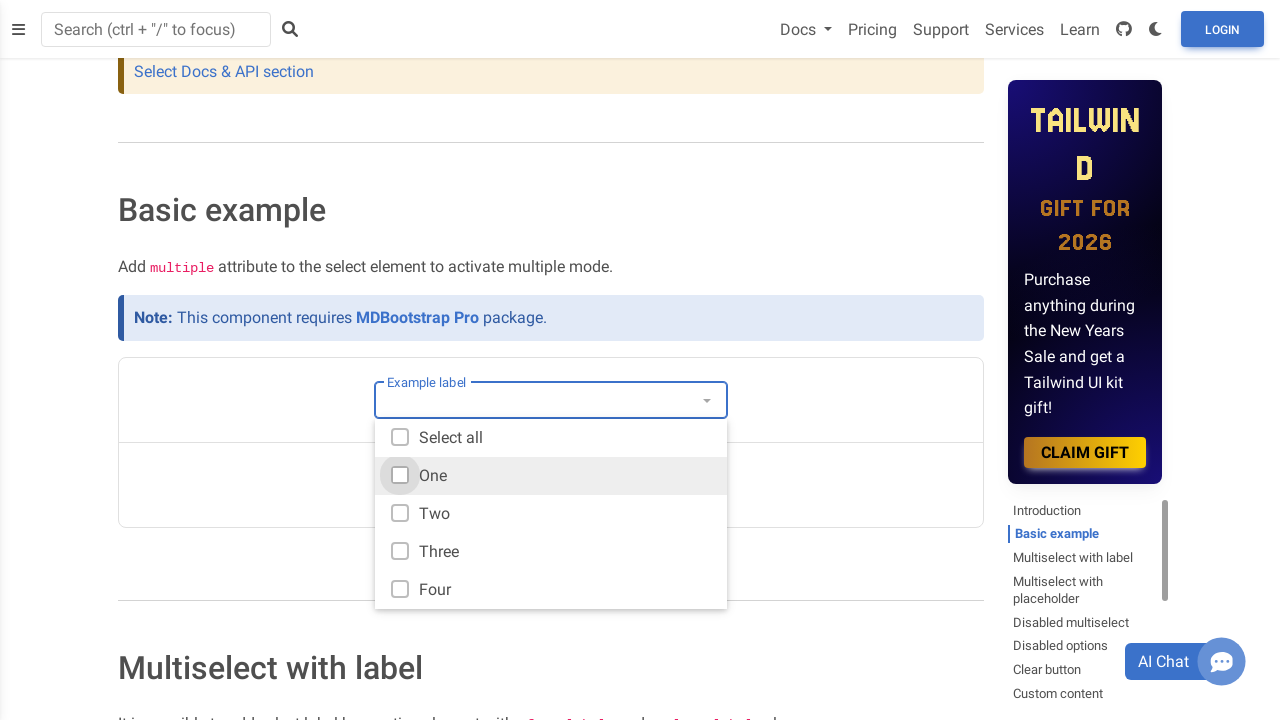

Selected second country checkbox at (400, 513) on (//*[@class='form-check-input'])[3]
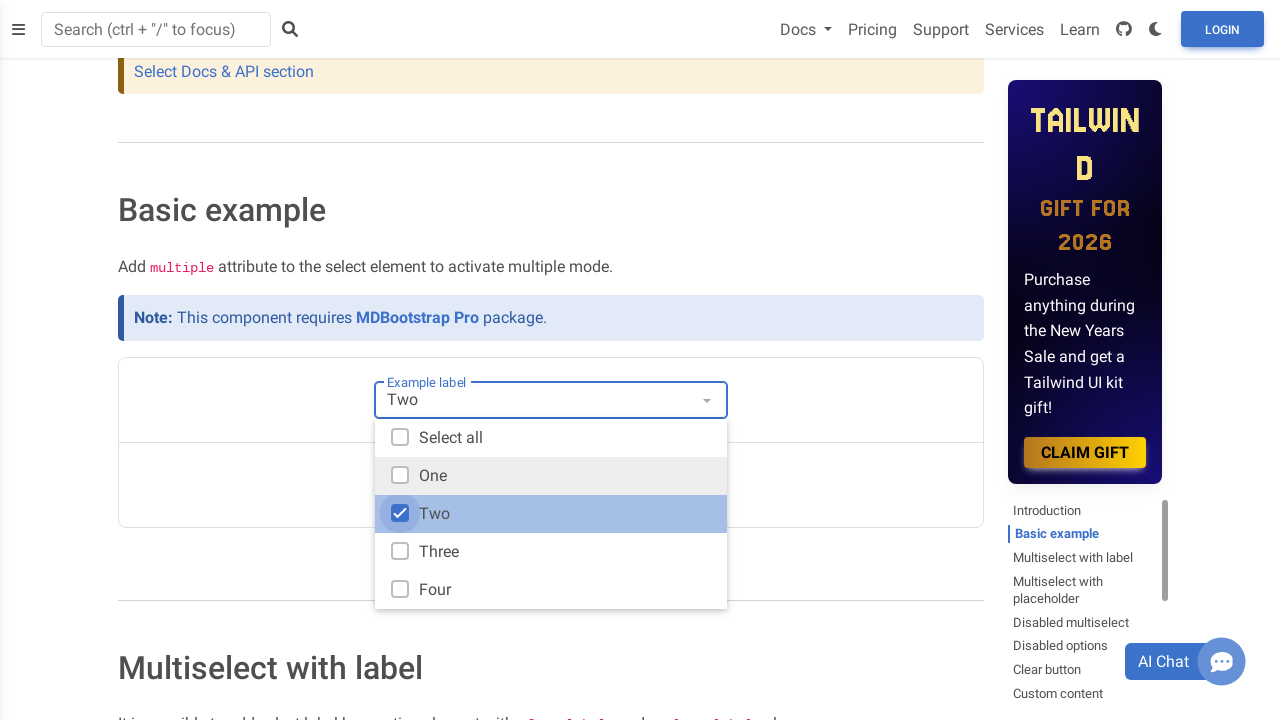

Selected third country checkbox at (400, 551) on (//*[@class='form-check-input'])[4]
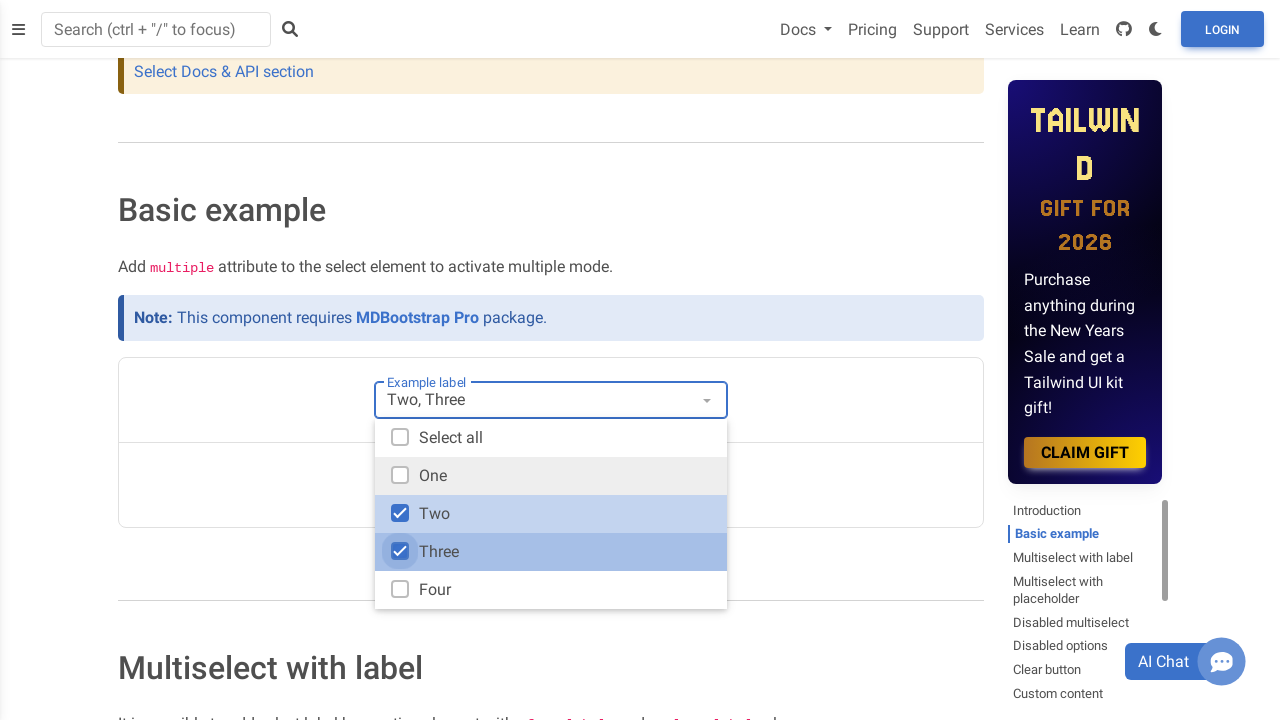

Selected fourth country checkbox at (400, 589) on (//*[@class='form-check-input'])[5]
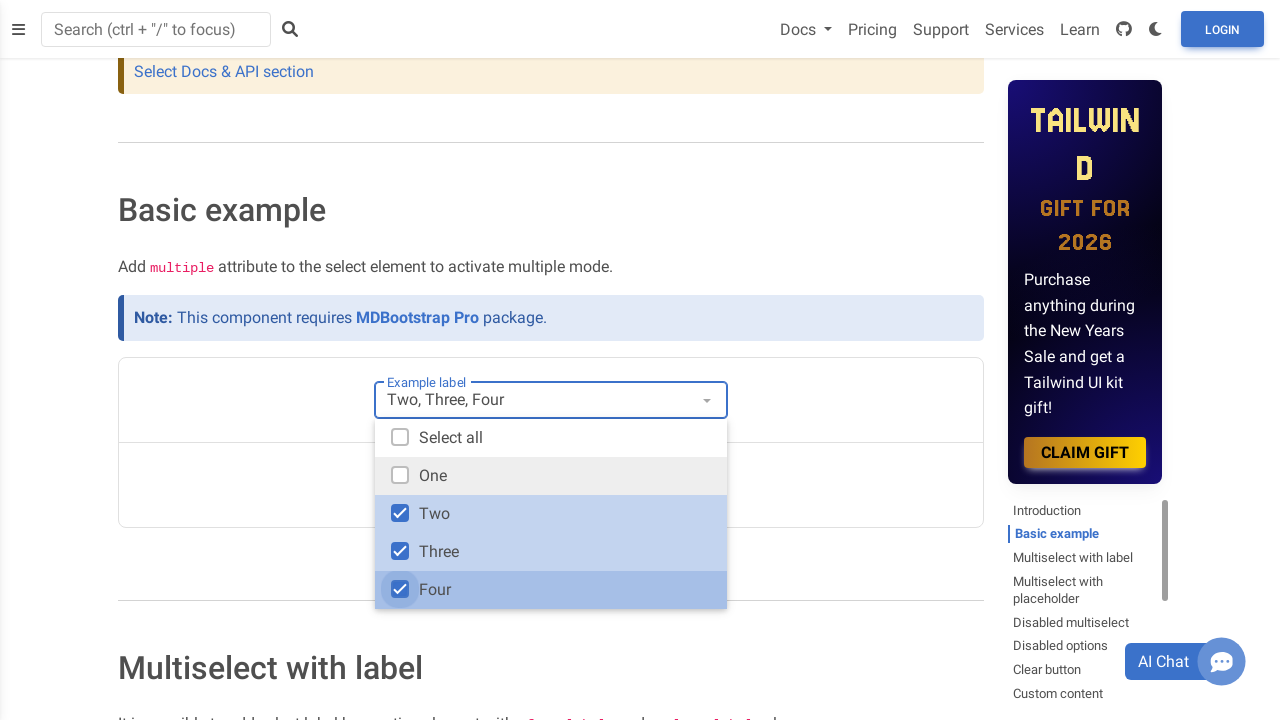

Verified that checkboxes are selected
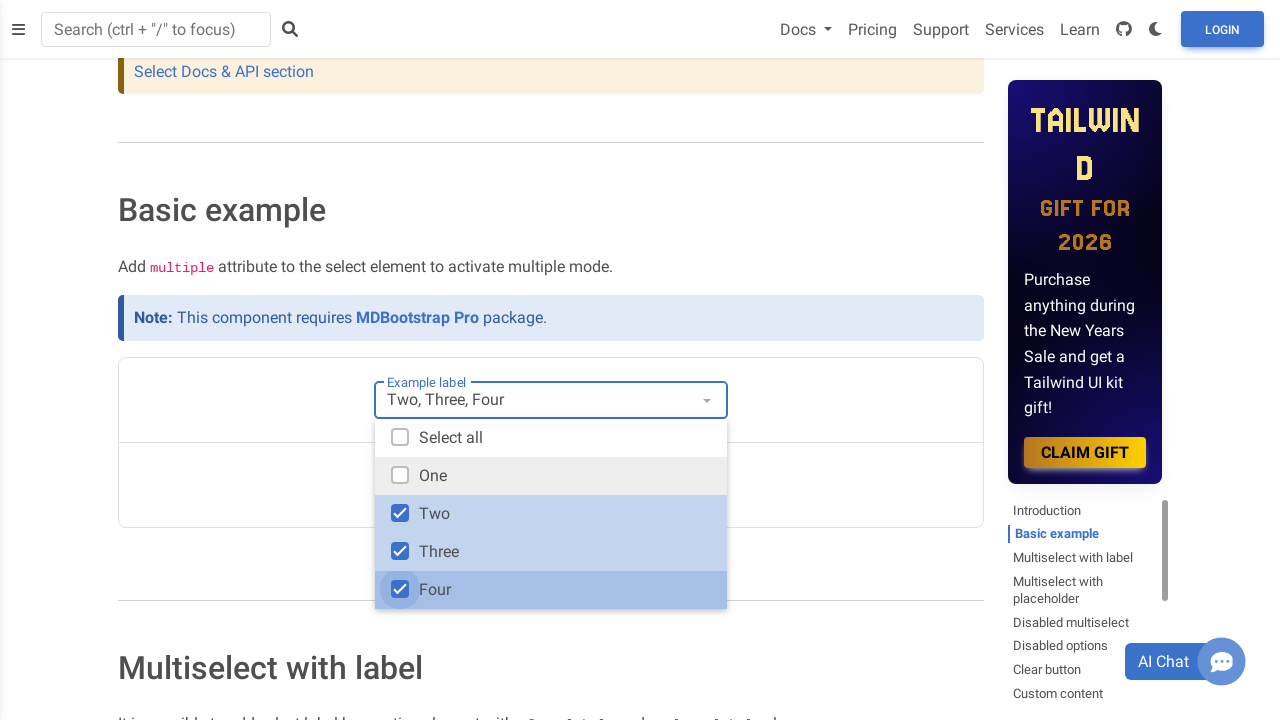

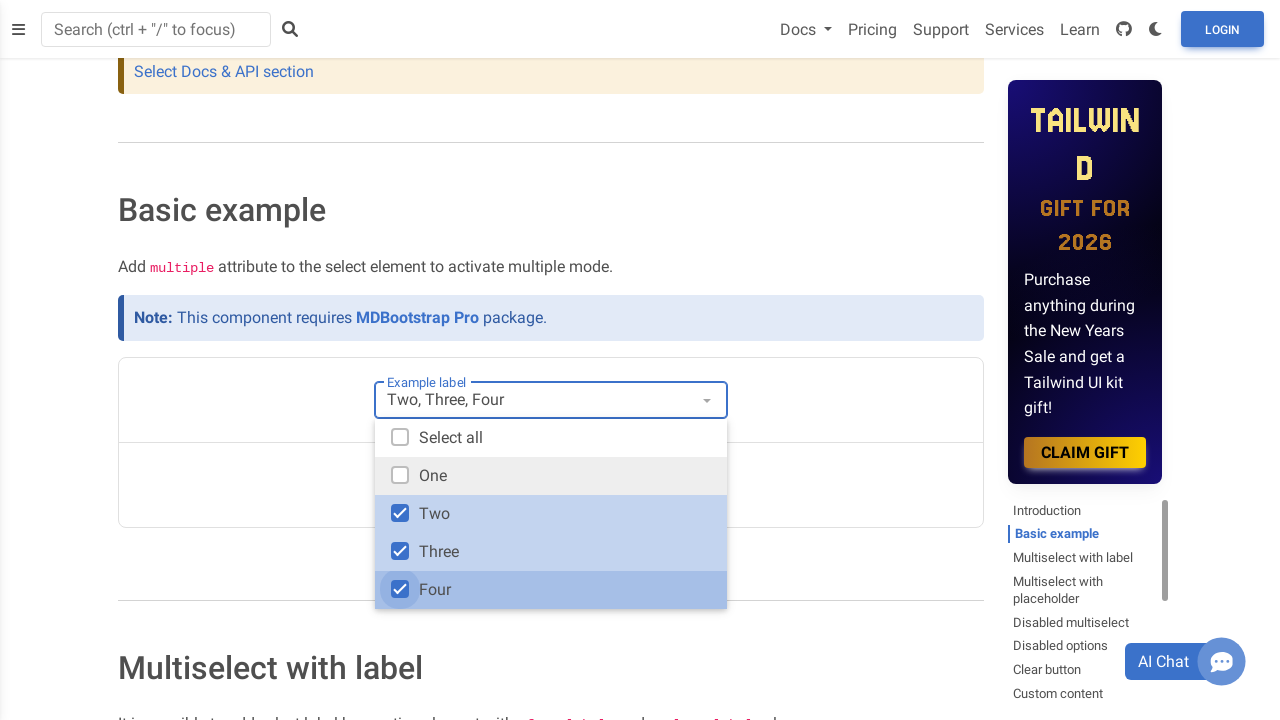